Tests the automation practice website by navigating through the shop, clicking sliders, navigating with forward/back buttons, interacting with book images, and adding items to basket.

Starting URL: http://practice.automationtesting.in/

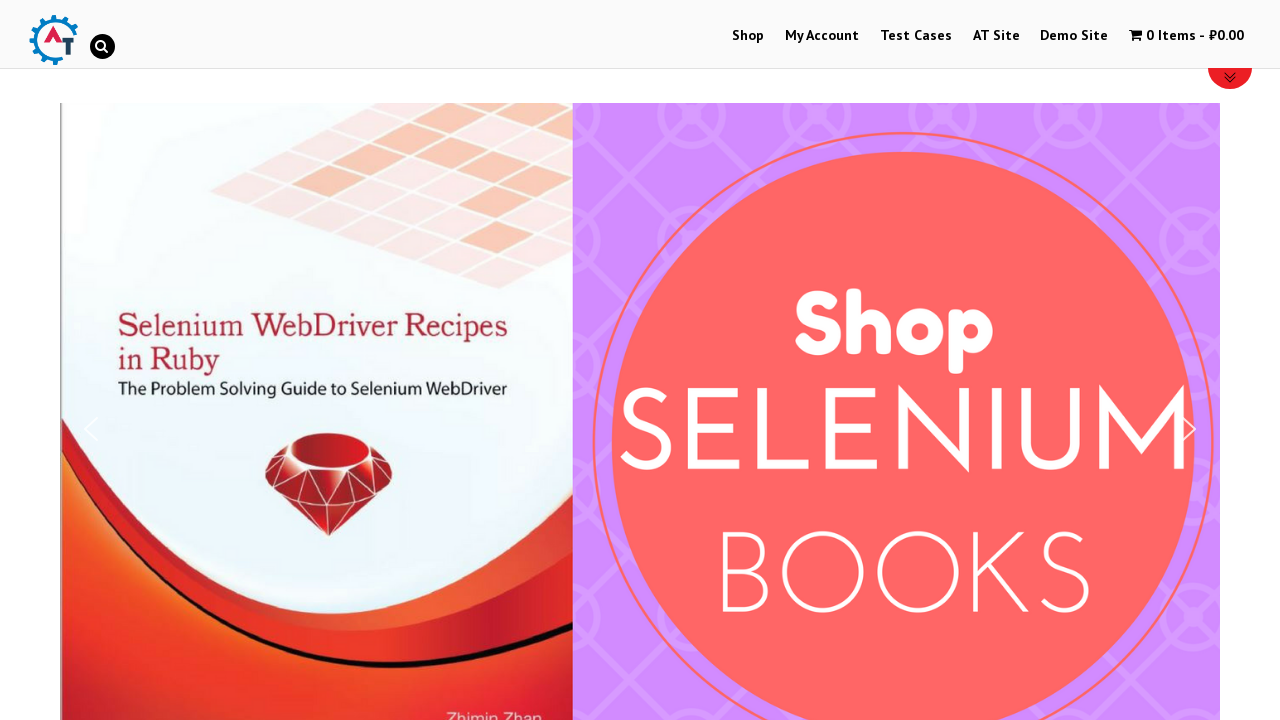

Clicked on Shop menu item at (748, 36) on xpath=//*[@id='menu-item-40']/a
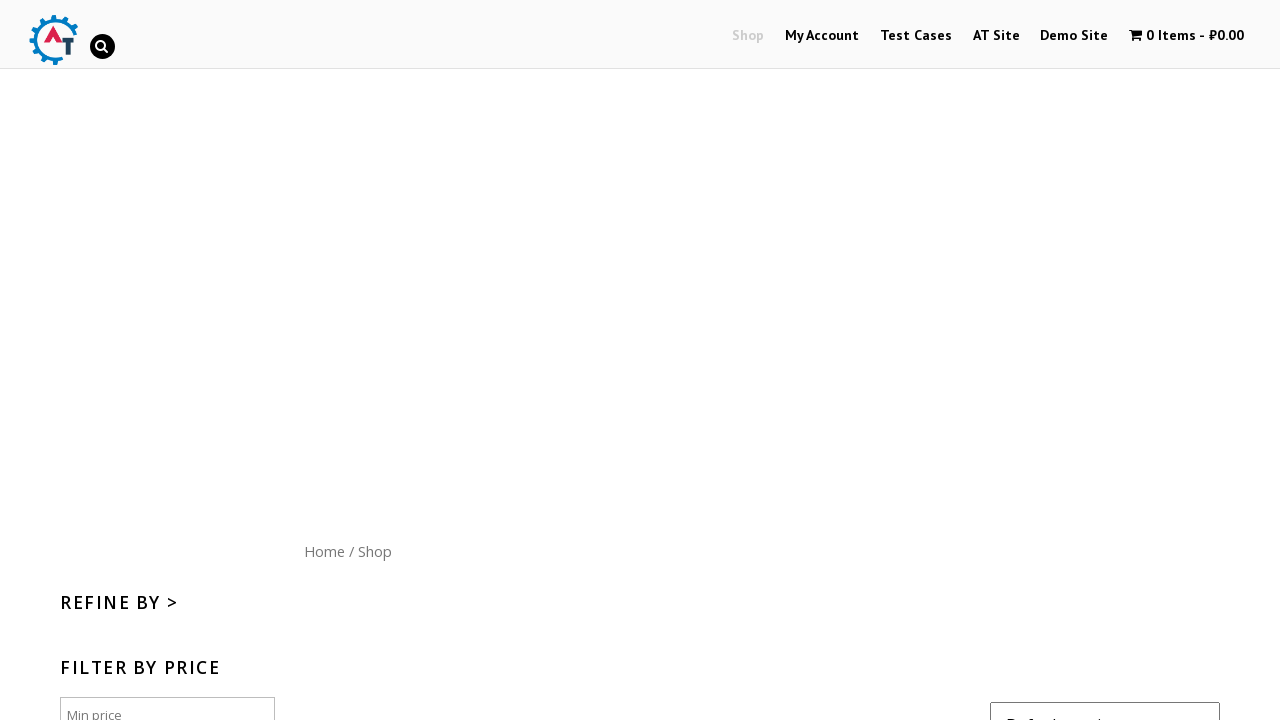

Waited for network idle state after Shop menu click
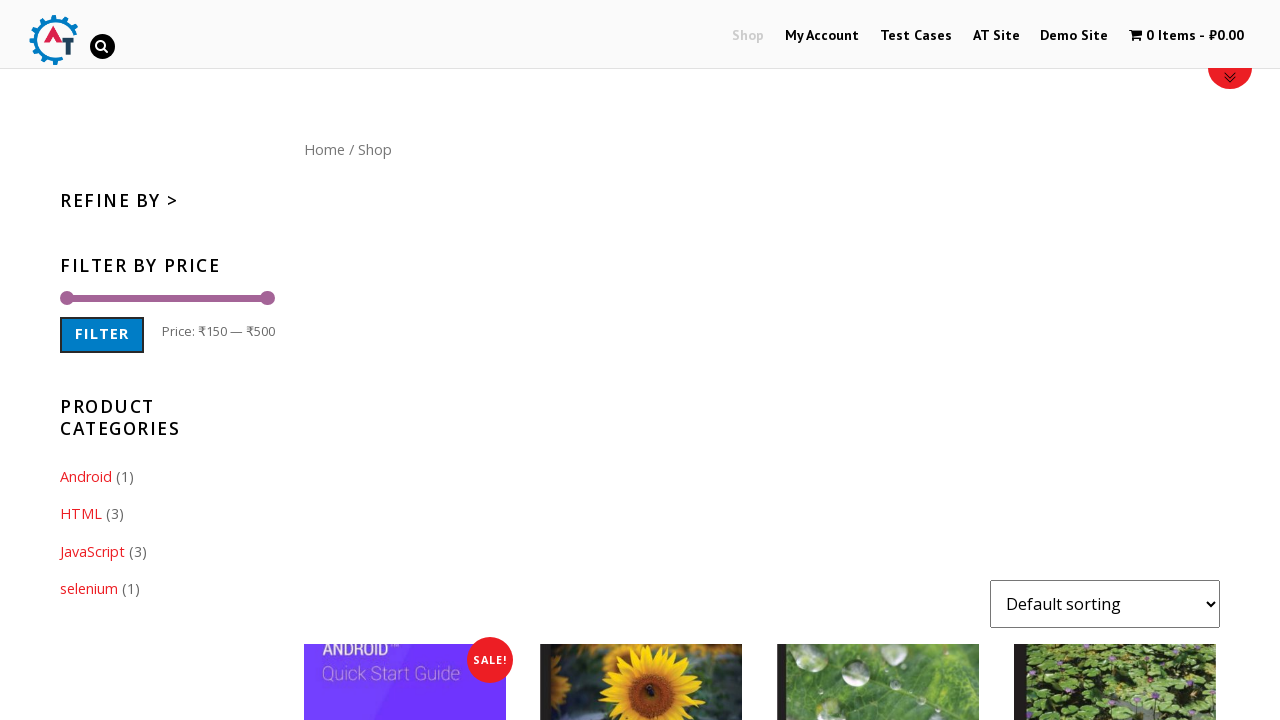

Clicked on Home navigation link at (324, 149) on xpath=//*[@id='content']/nav/a
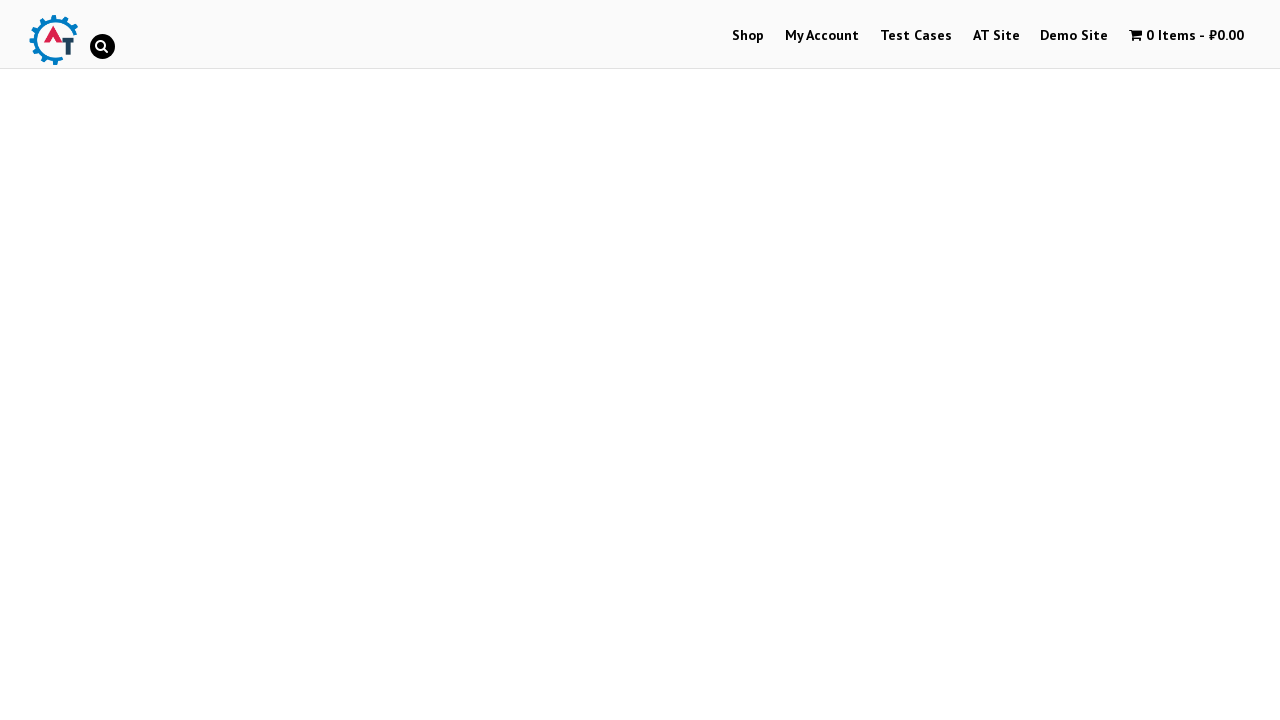

Clicked slider next button (first time) at (1189, 429) on xpath=//*[@id='n2-ss-6-arrow-next']/img
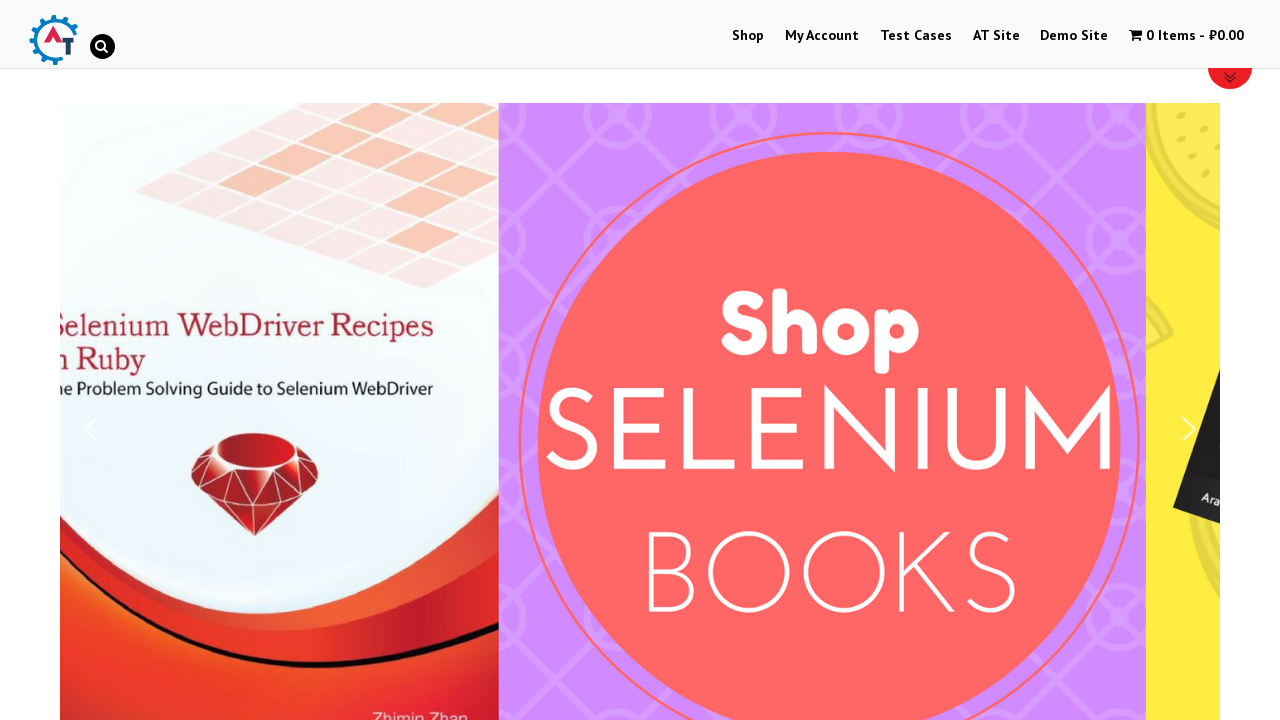

Waited 1 second for slider animation
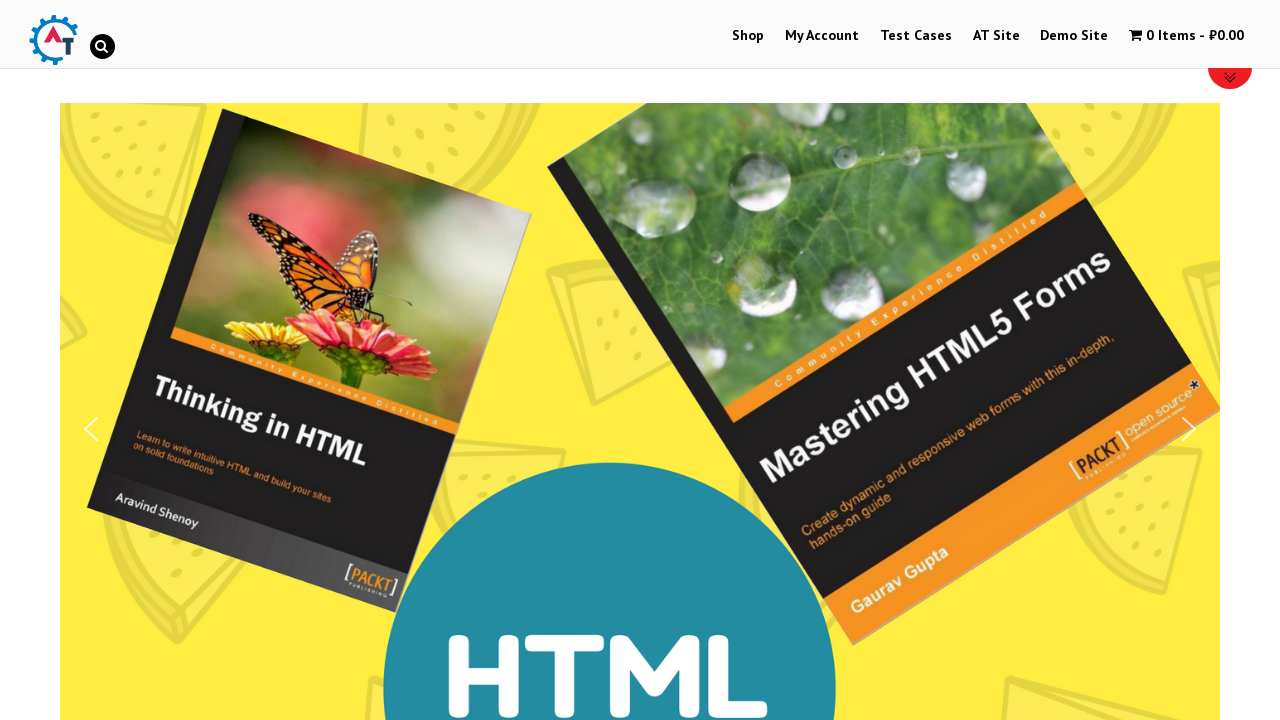

Clicked slider next button (second time) at (1189, 429) on xpath=//*[@id='n2-ss-6-arrow-next']/img
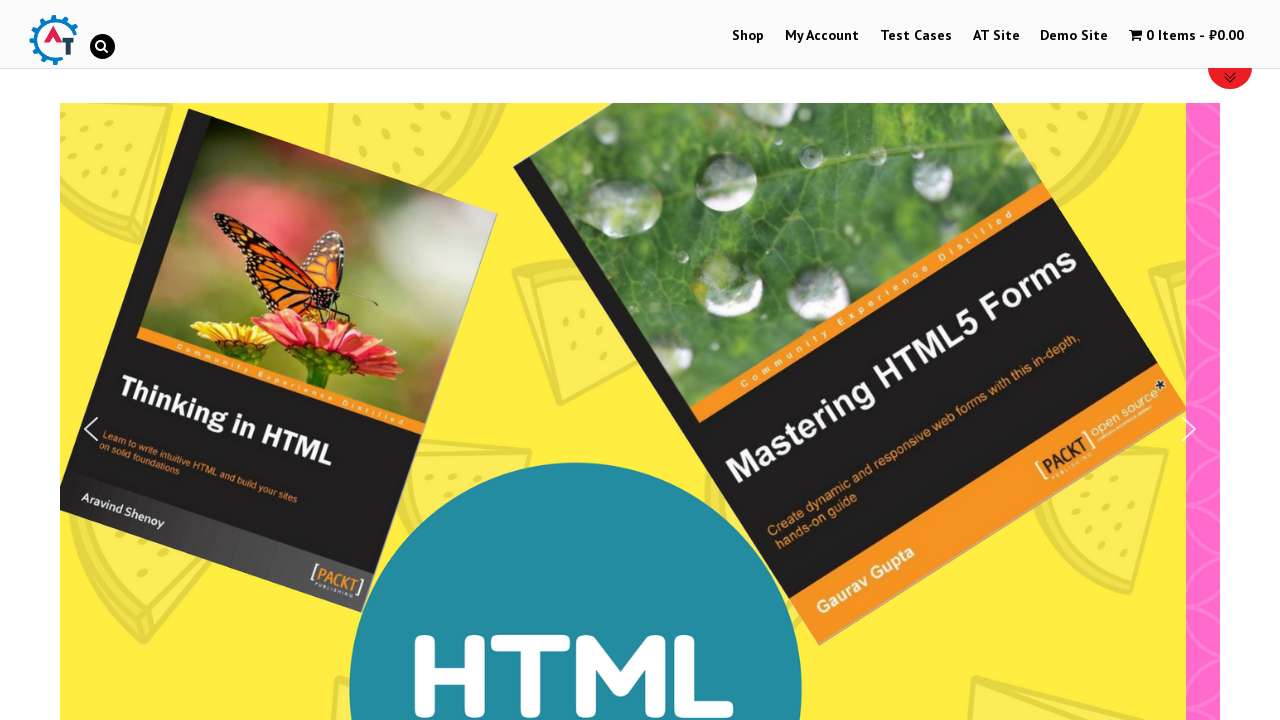

Waited 1 second for slider animation
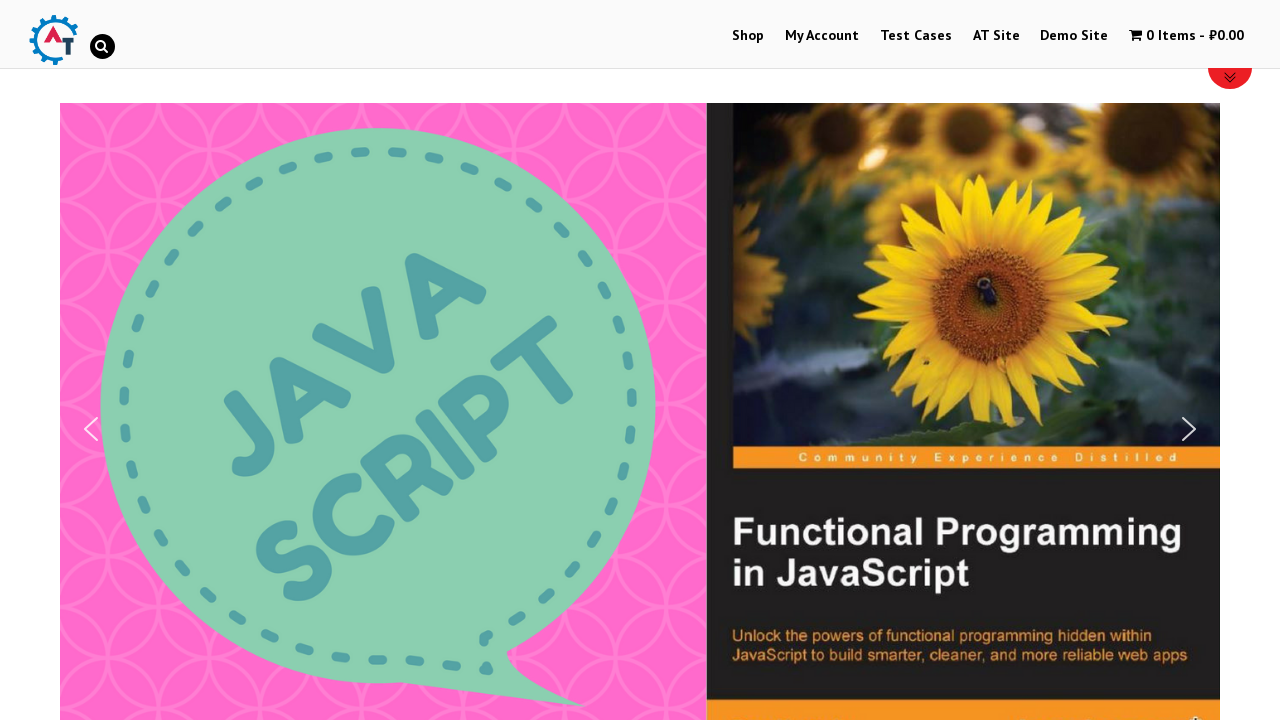

Clicked slider next button (third time) at (1189, 429) on xpath=//*[@id='n2-ss-6-arrow-next']/img
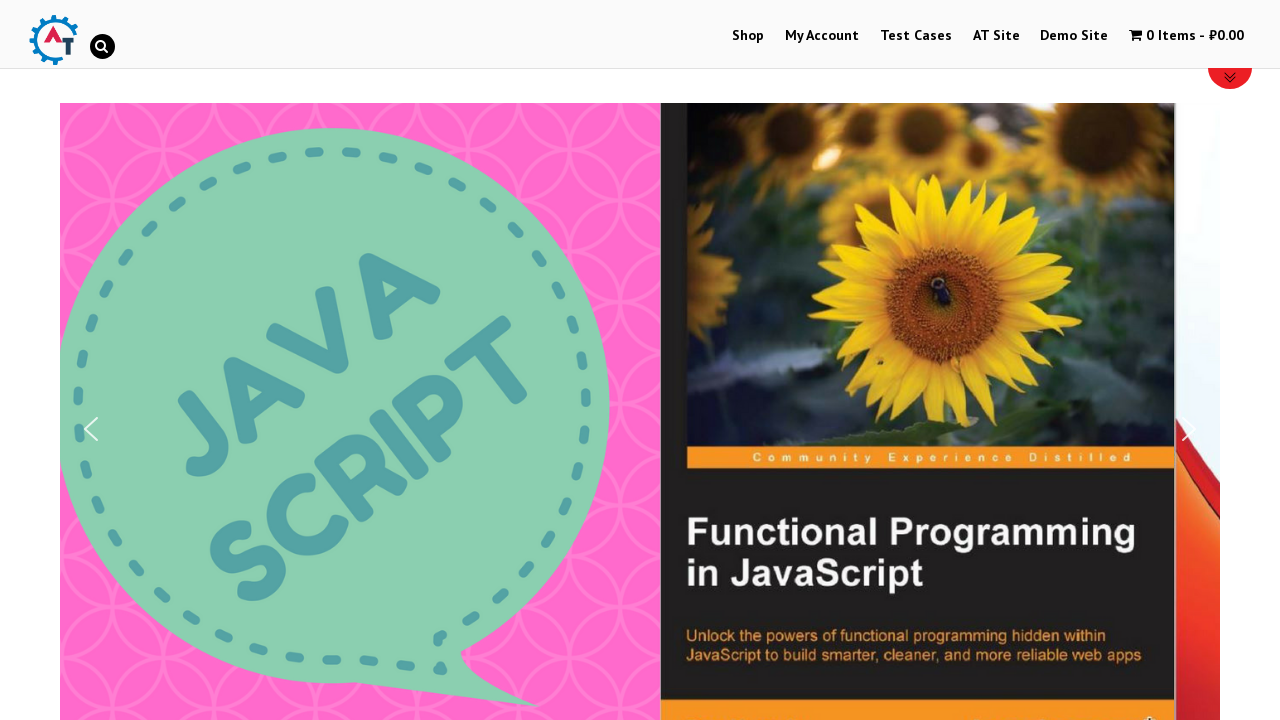

Waited 1 second for slider animation
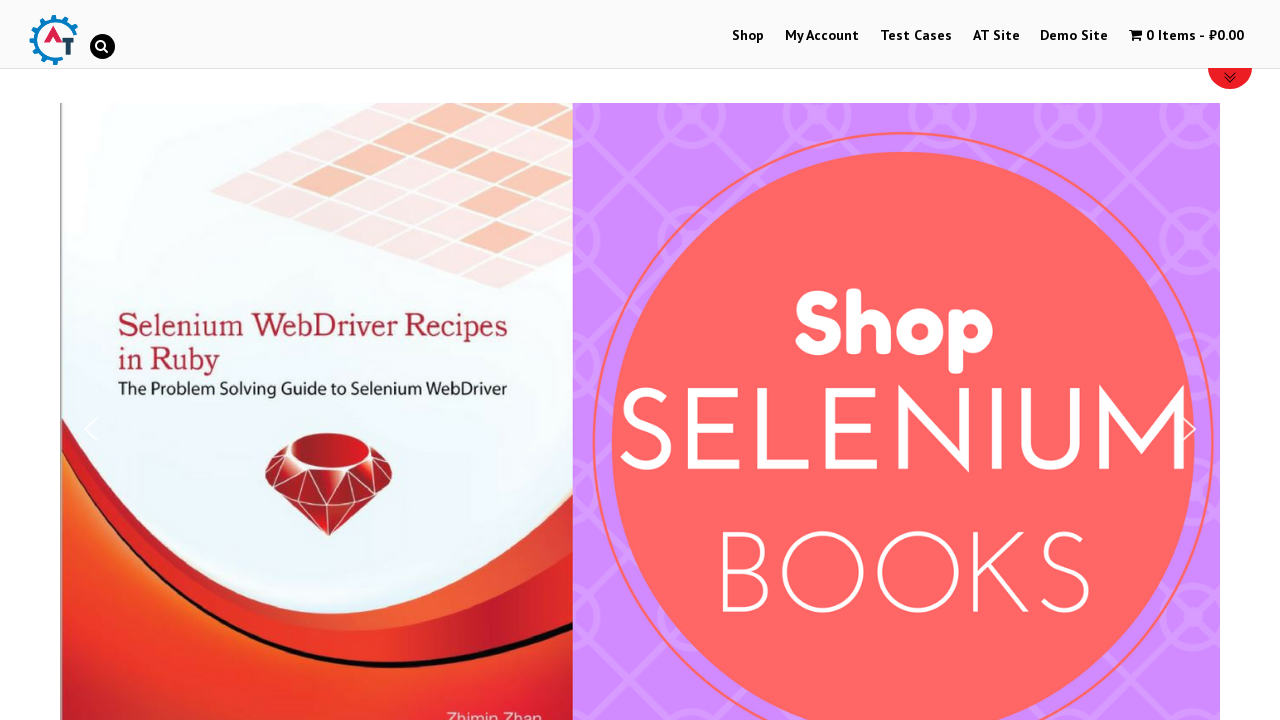

Clicked on text element heading at (640, 361) on xpath=//*[@id='text-22-sub_row_1-0-1-1-0']/h2
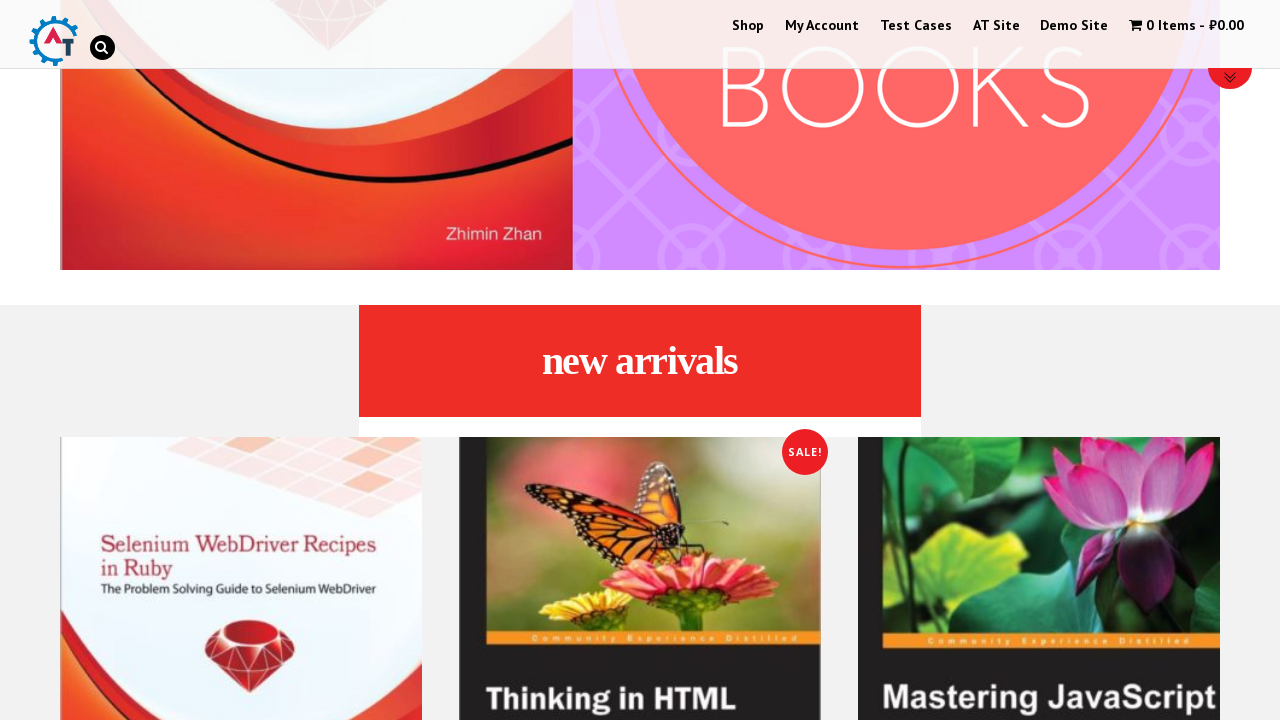

Navigated forward in browser history
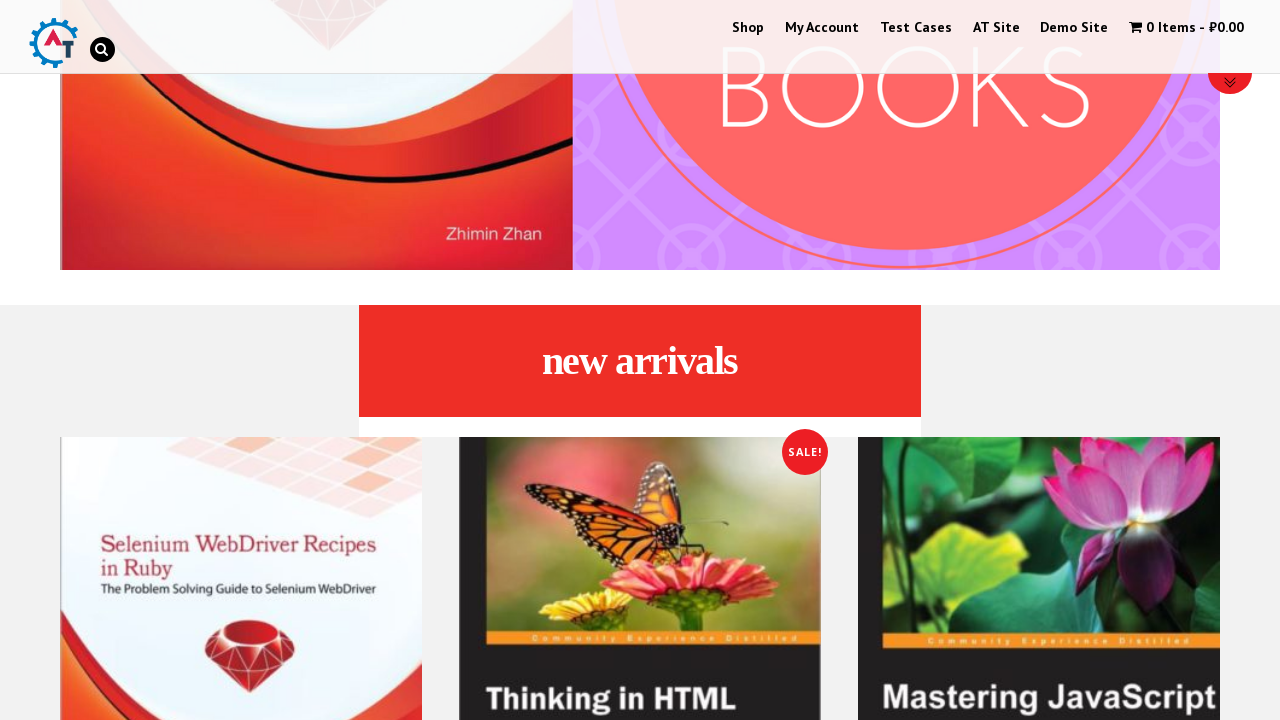

Waited 1 second after forward navigation
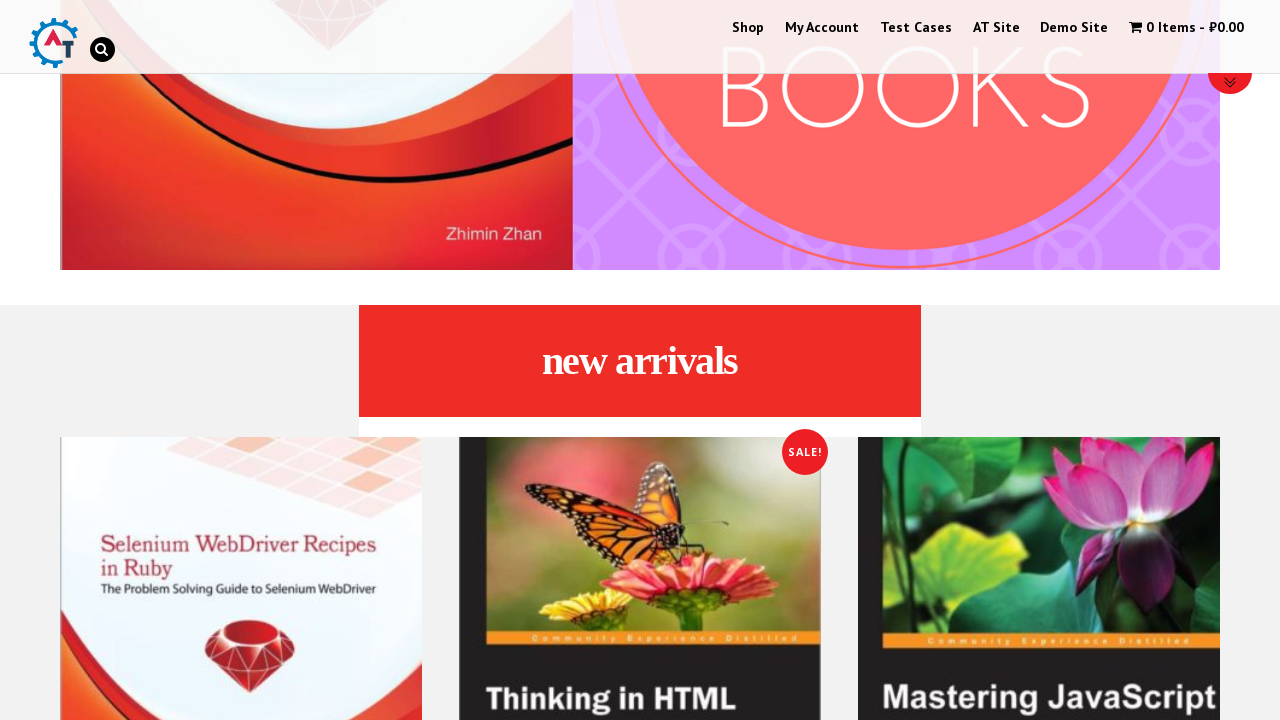

Clicked on first book image at (241, 539) on xpath=//*[@id='text-22-sub_row_1-0-2-0-0']/div/ul/li/a[1]/img
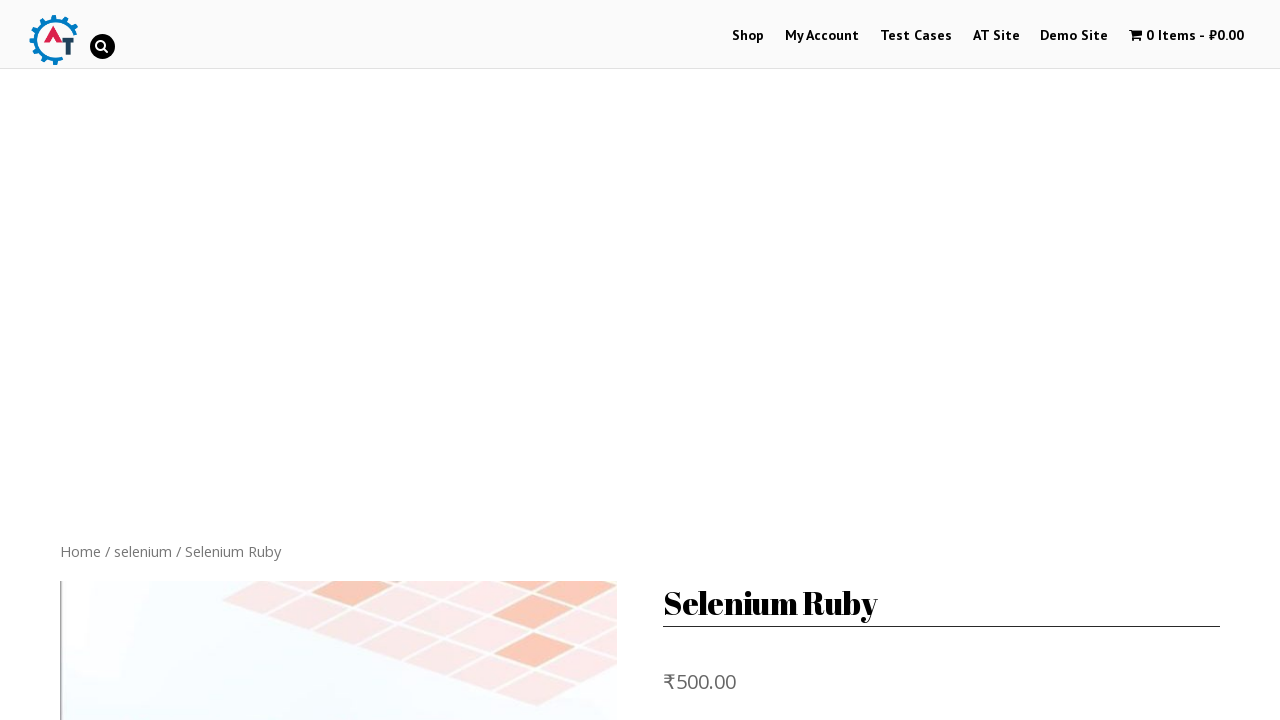

Navigated back in browser history from first book
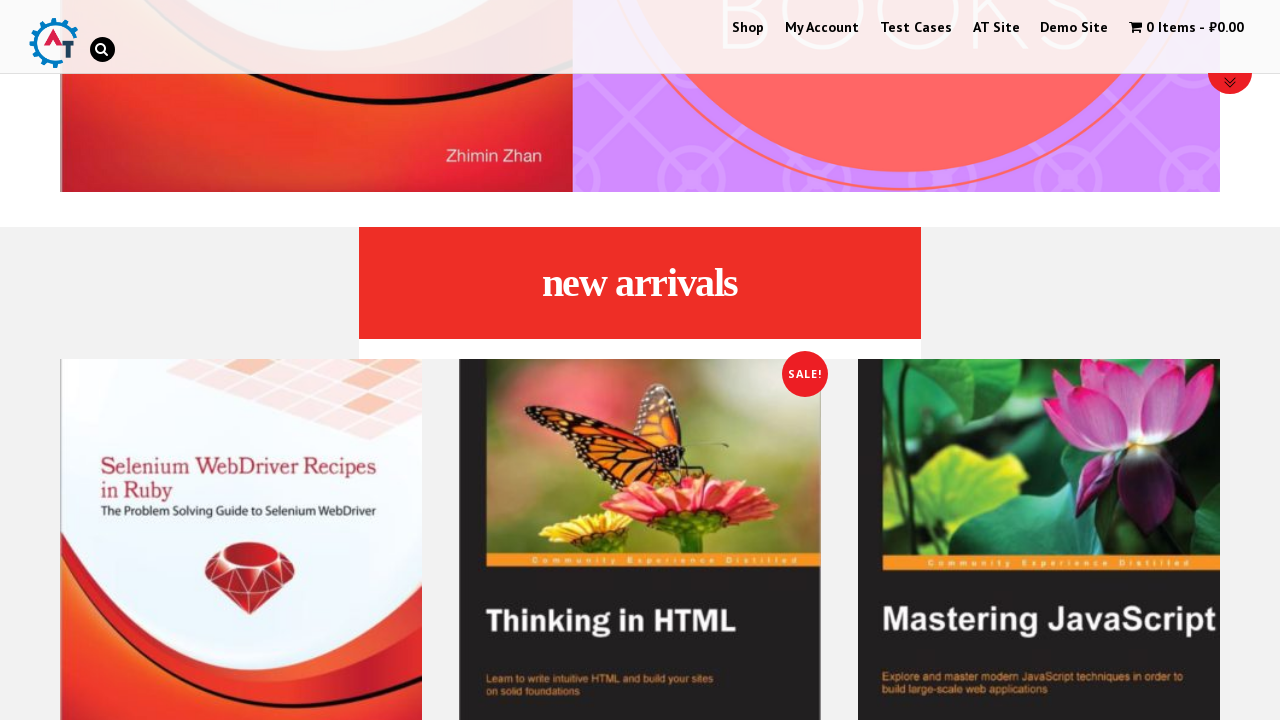

Waited 1 second after back navigation
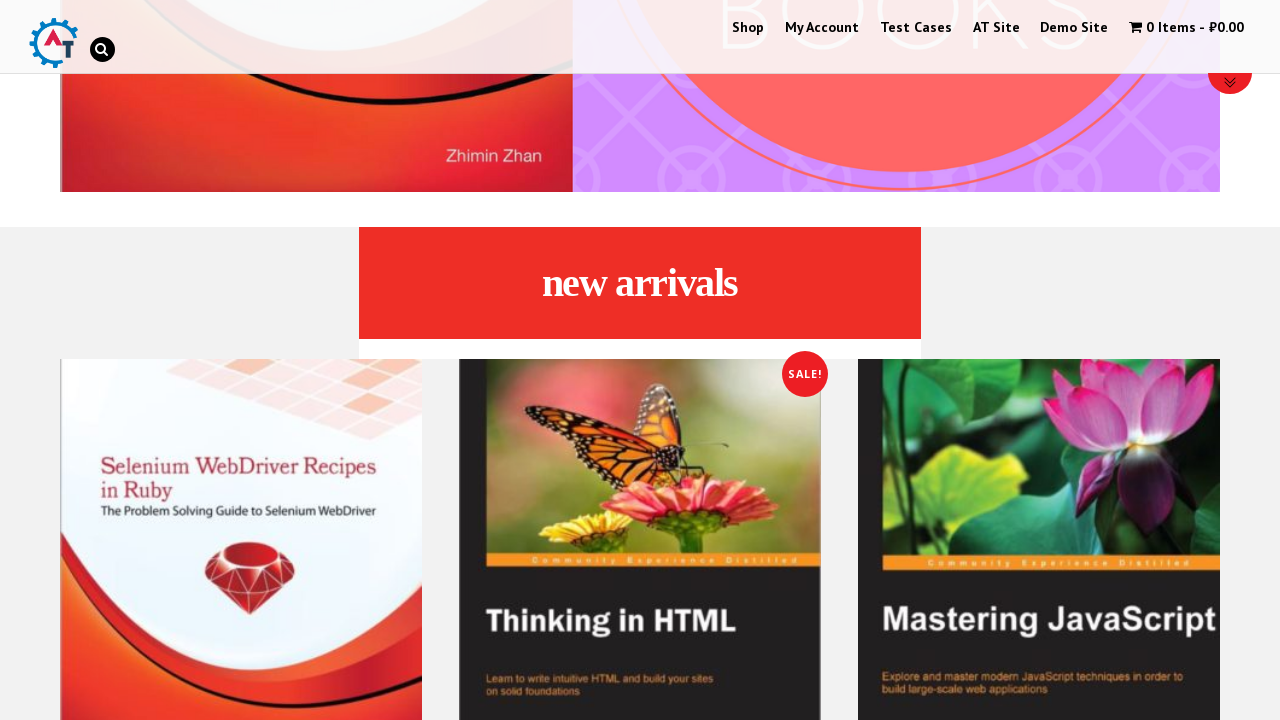

Clicked on second book image at (640, 539) on xpath=//*[@id='text-22-sub_row_1-0-2-1-0']/div/ul/li/a[1]/img
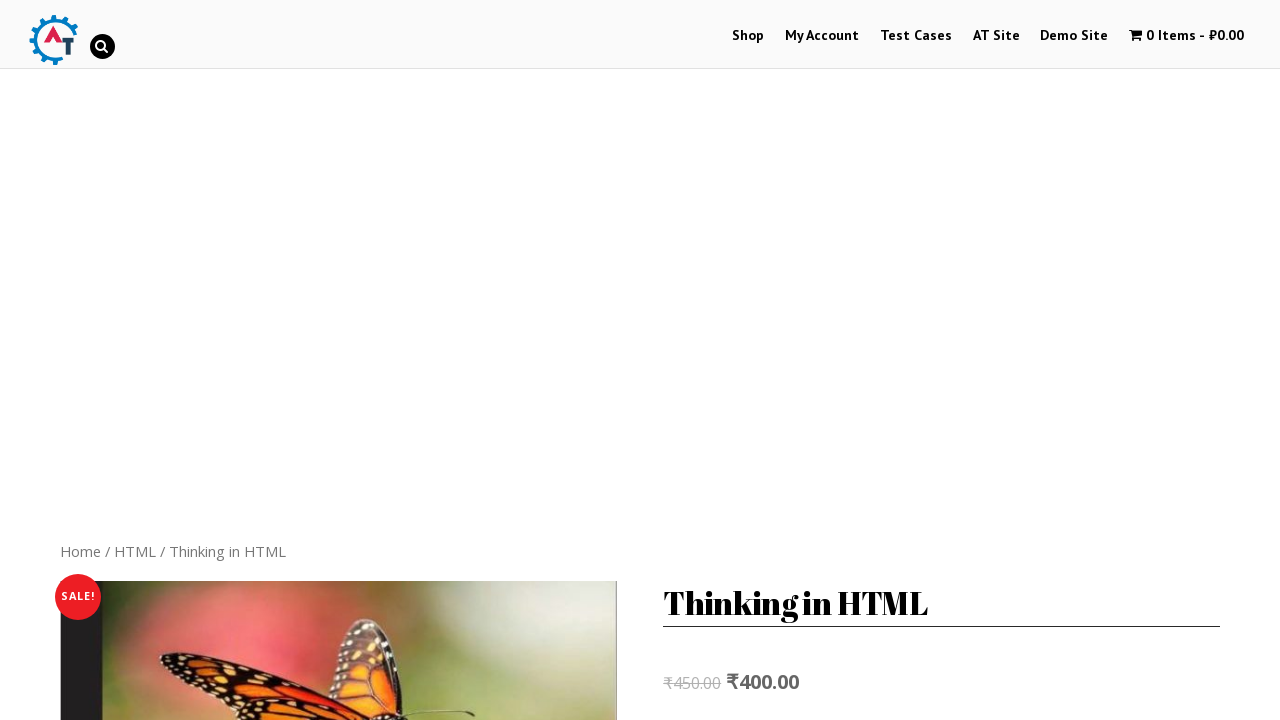

Navigated back in browser history from second book
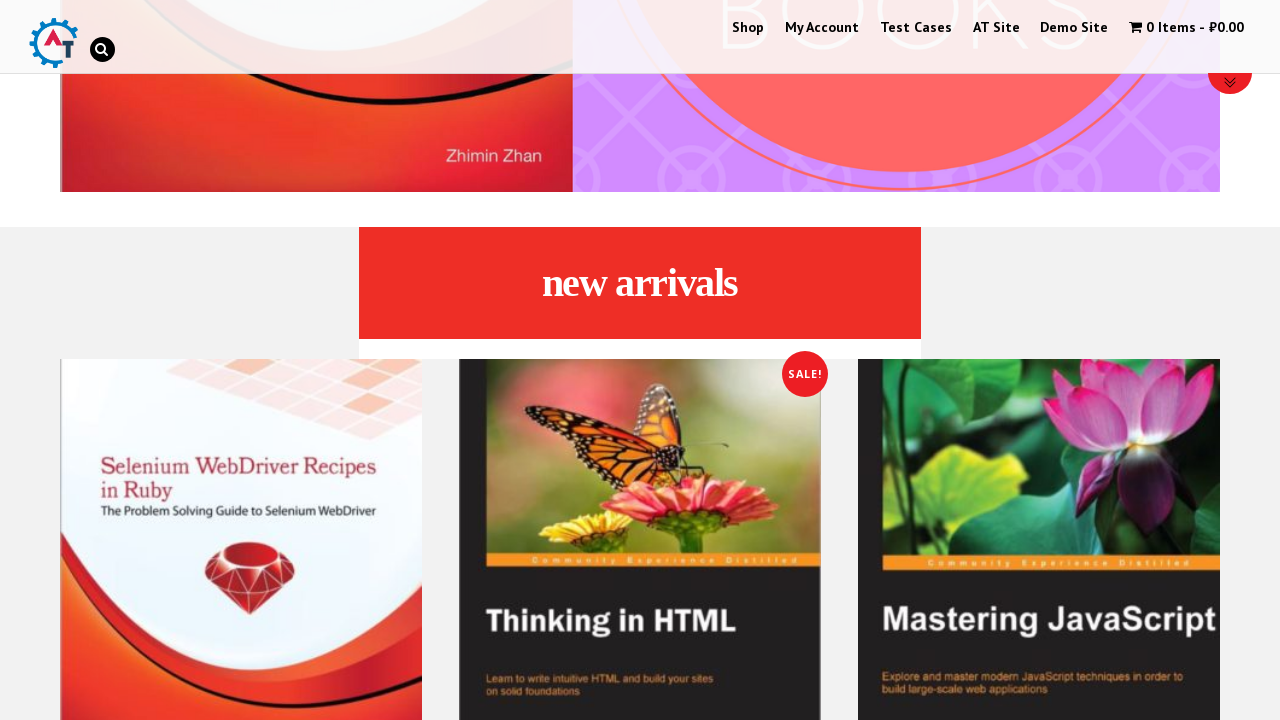

Waited 1 second after back navigation
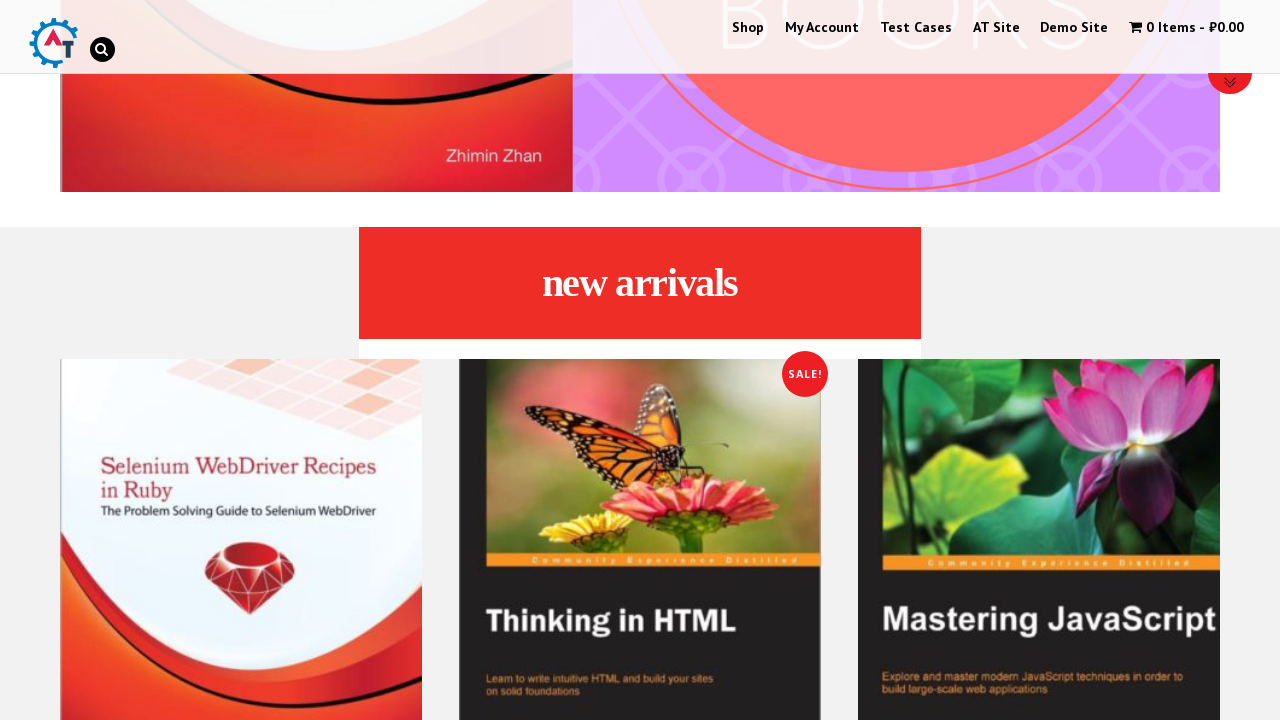

Clicked on third book image at (1039, 539) on xpath=//*[@id='text-22-sub_row_1-0-2-2-0']/div/ul/li/a[1]/img
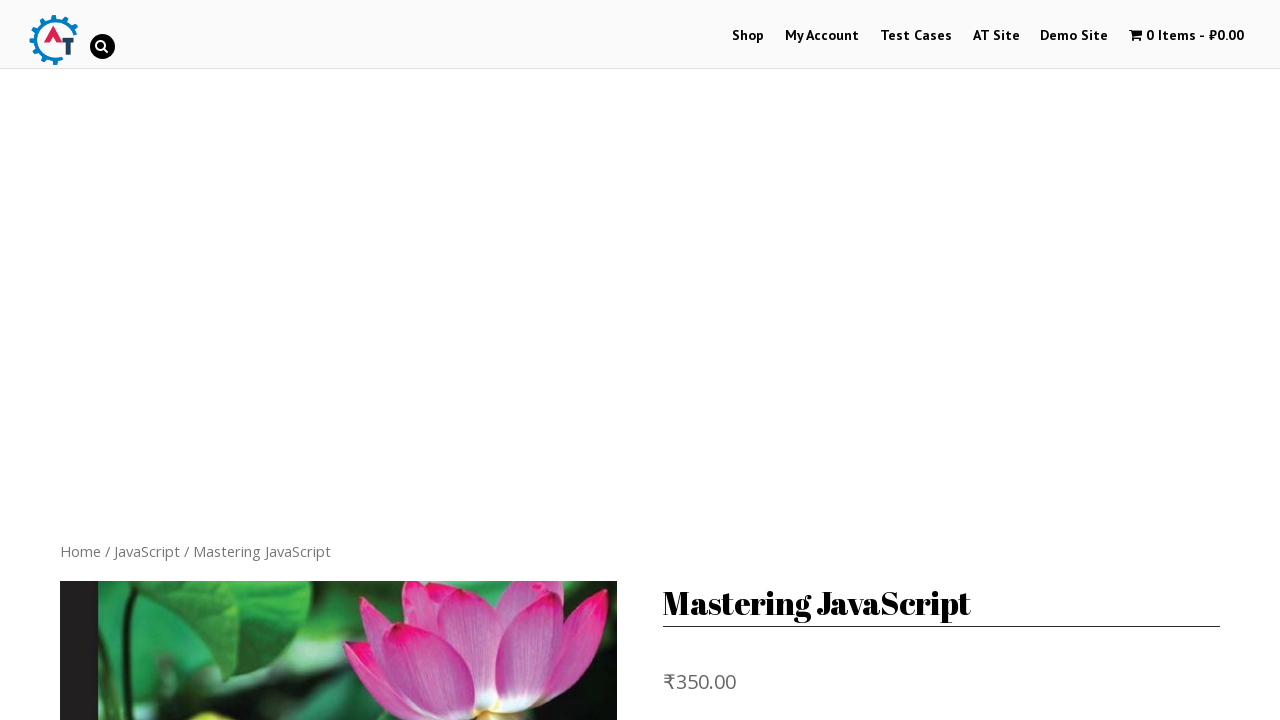

Navigated back in browser history from third book
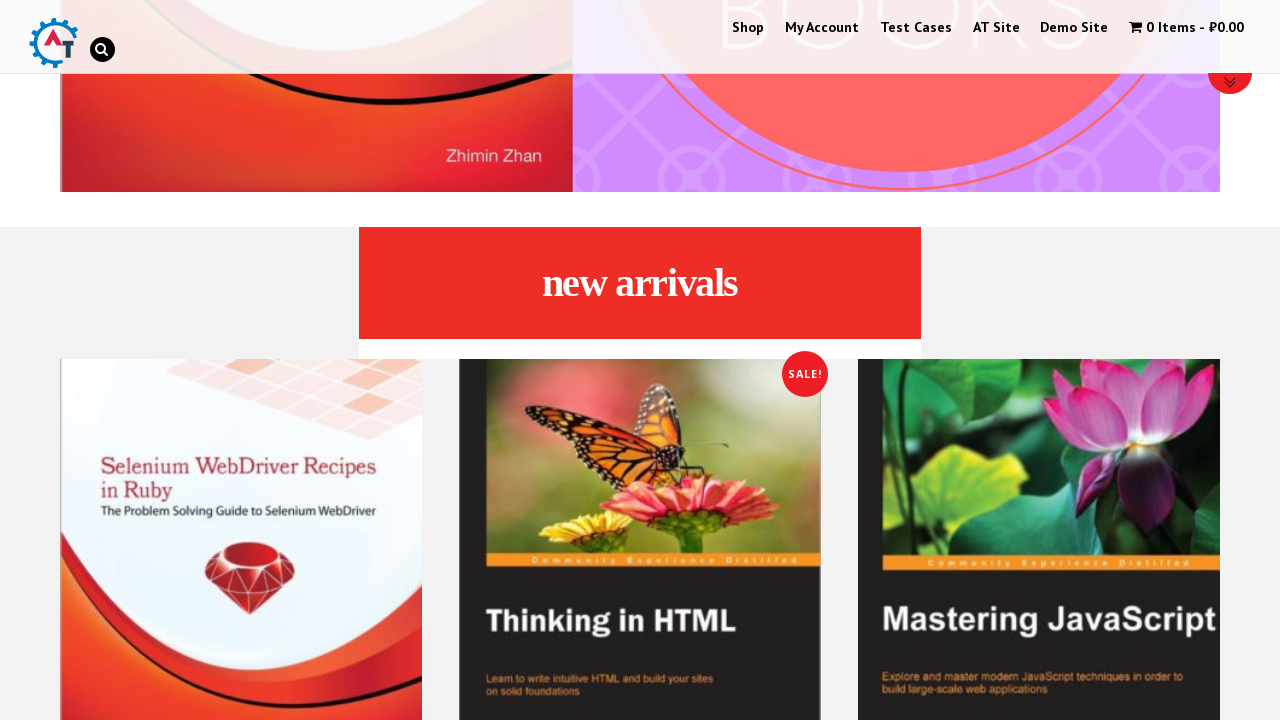

Waited 1 second after back navigation
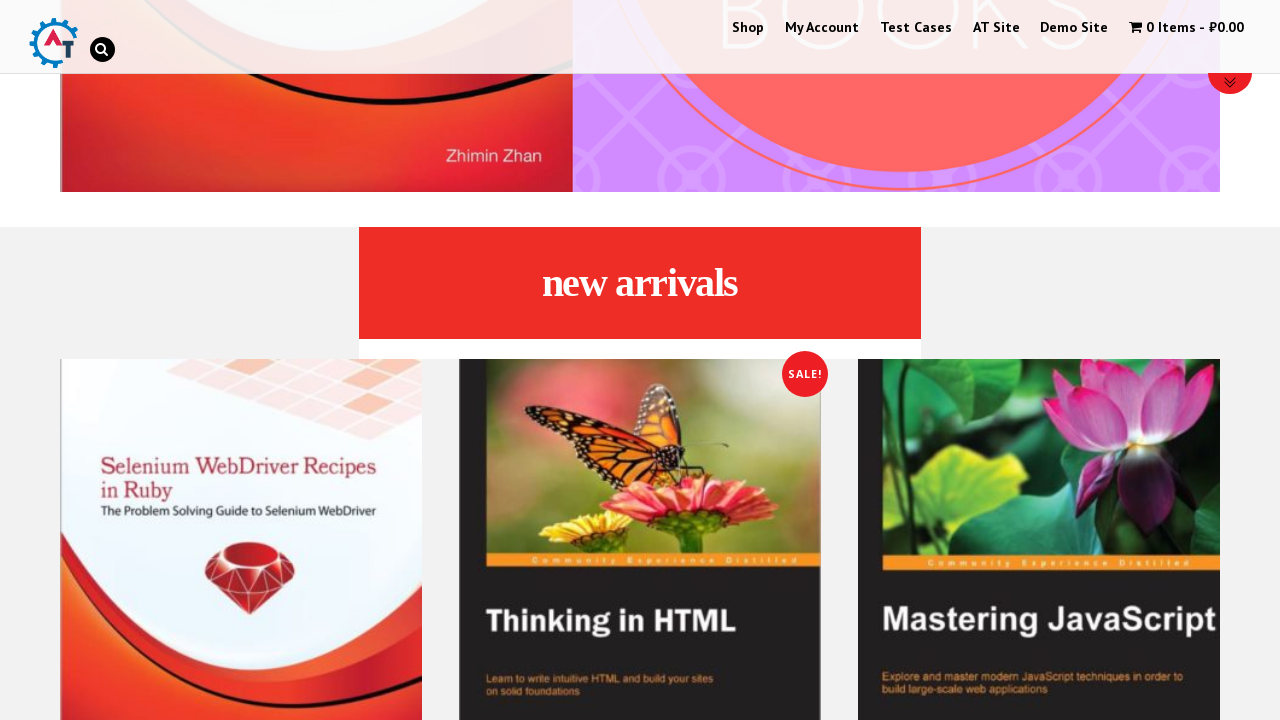

Added first book to basket at (241, 360) on xpath=//*[@id='text-22-sub_row_1-0-2-0-0']/div/ul/li/a[2]
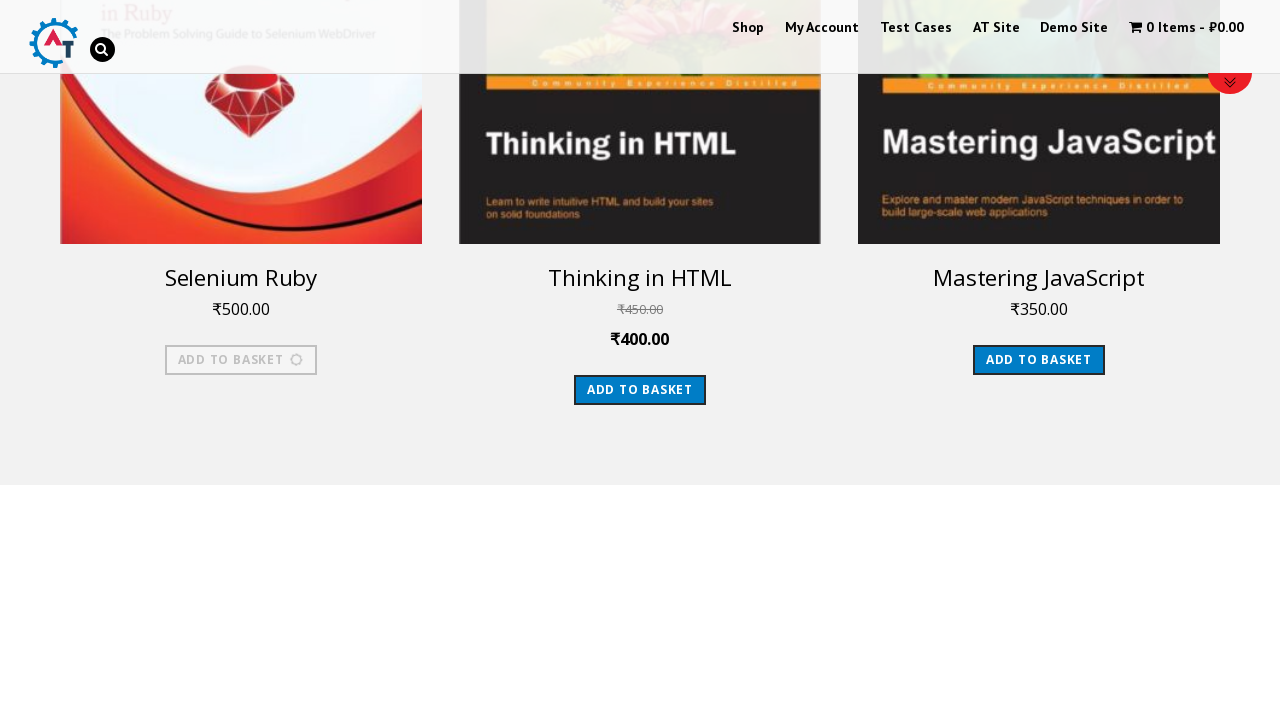

Waited 1 second after adding first book to basket
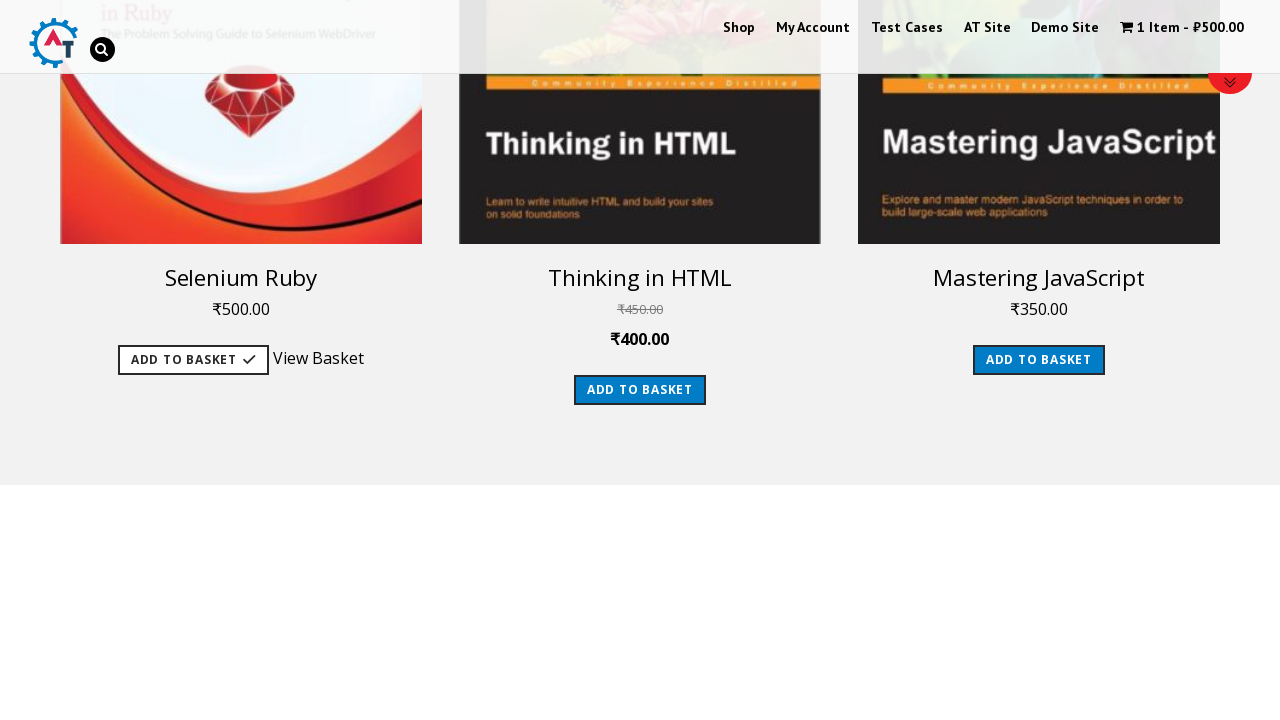

Added third book to basket at (1039, 360) on xpath=//*[@id='text-22-sub_row_1-0-2-2-0']/div/ul/li/a[2]
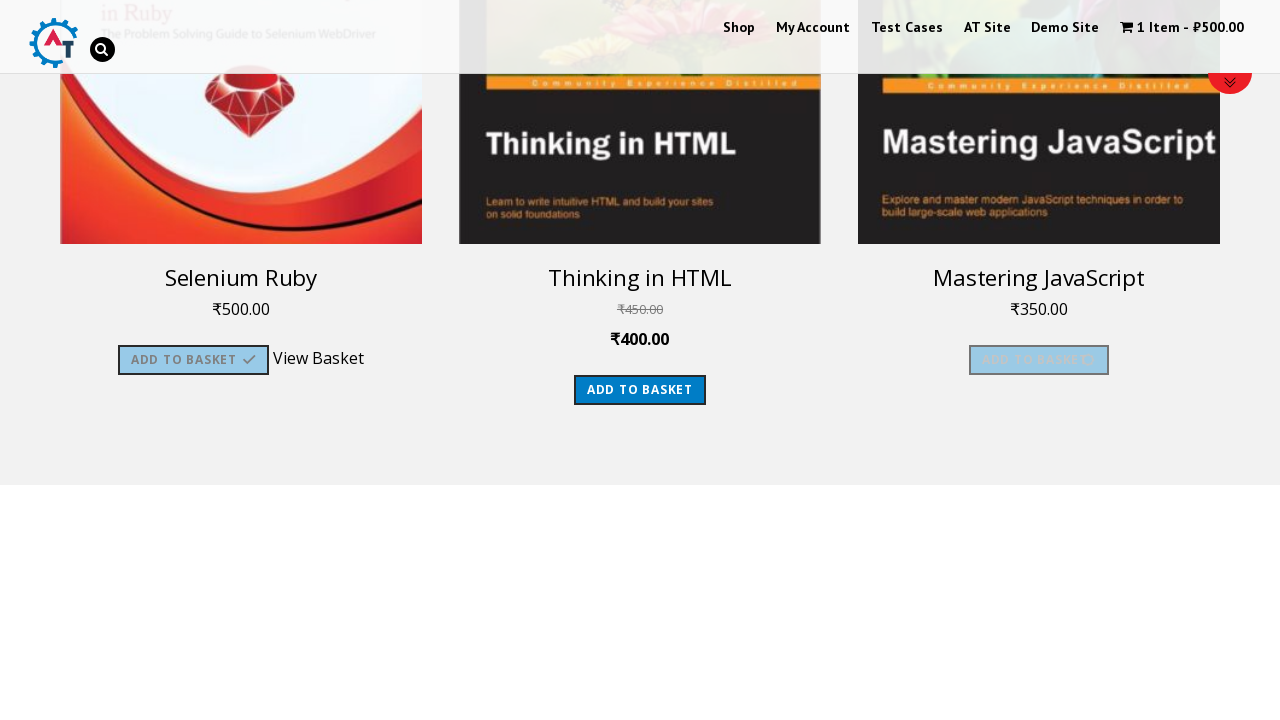

Waited 1 second after adding third book to basket
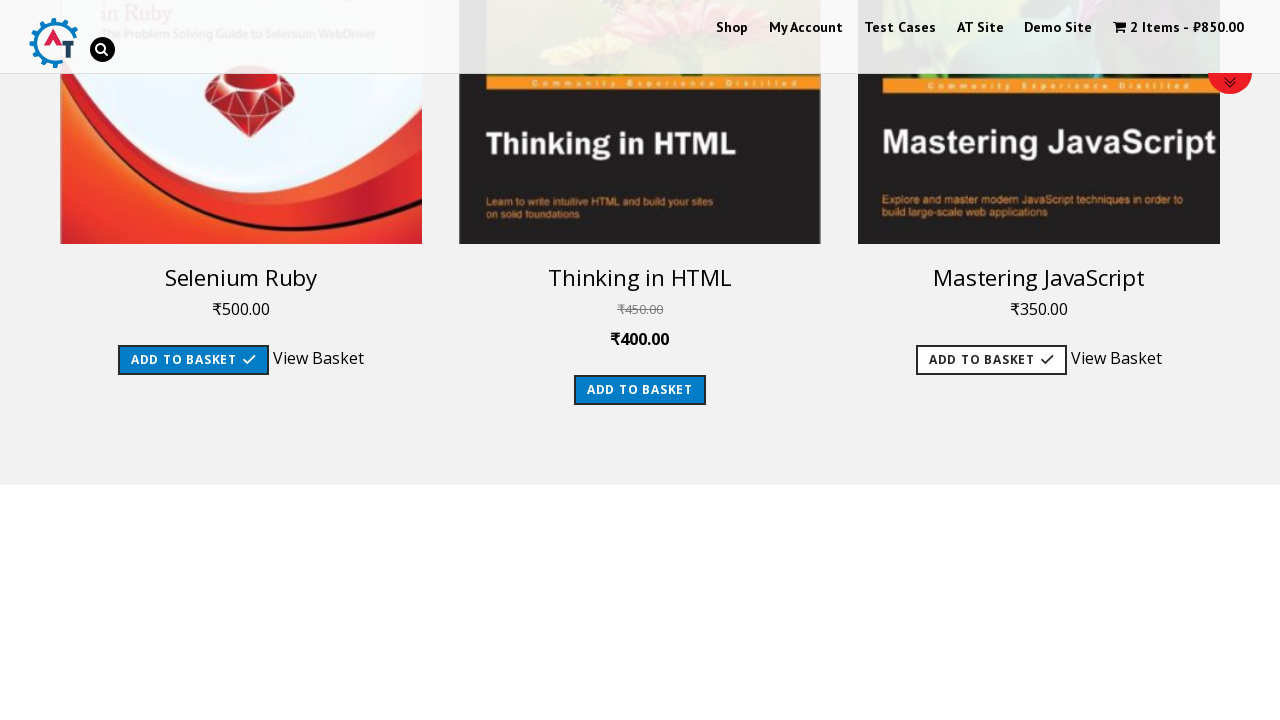

Clicked on first book image again at (241, 182) on xpath=//*[@id='text-22-sub_row_1-0-2-0-0']/div/ul/li/a[1]/img
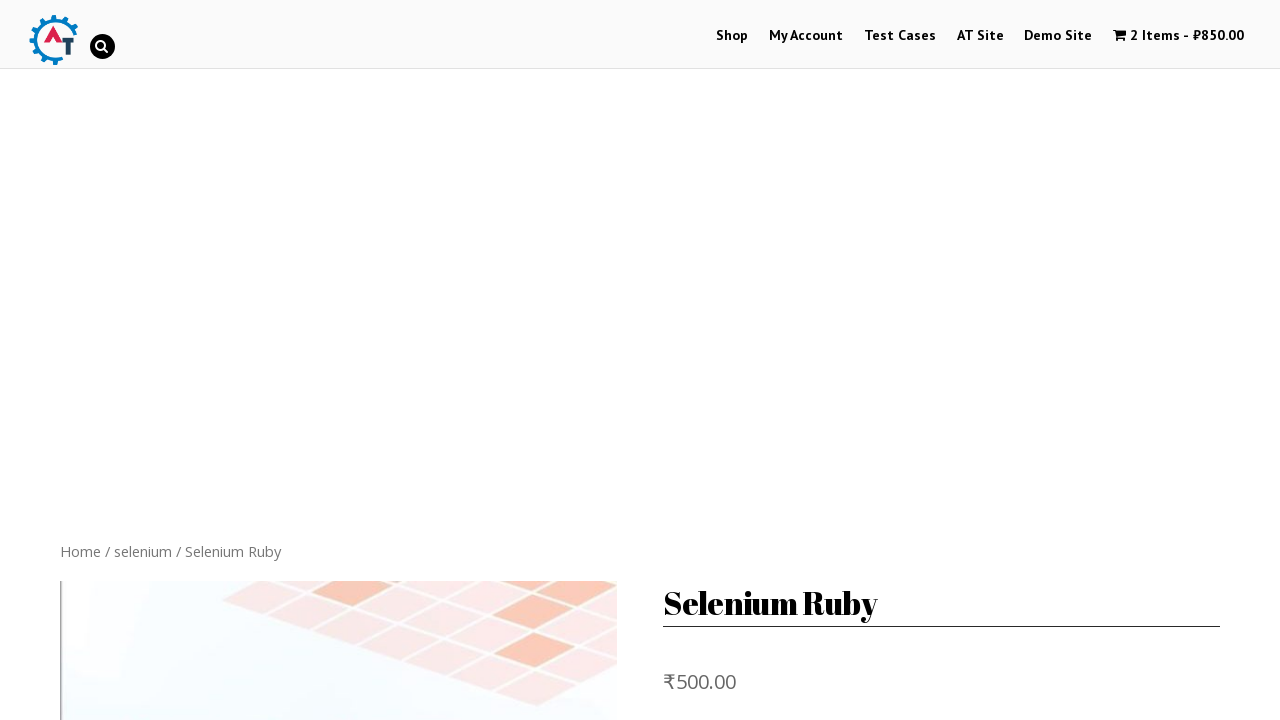

Navigated forward in browser history from first book
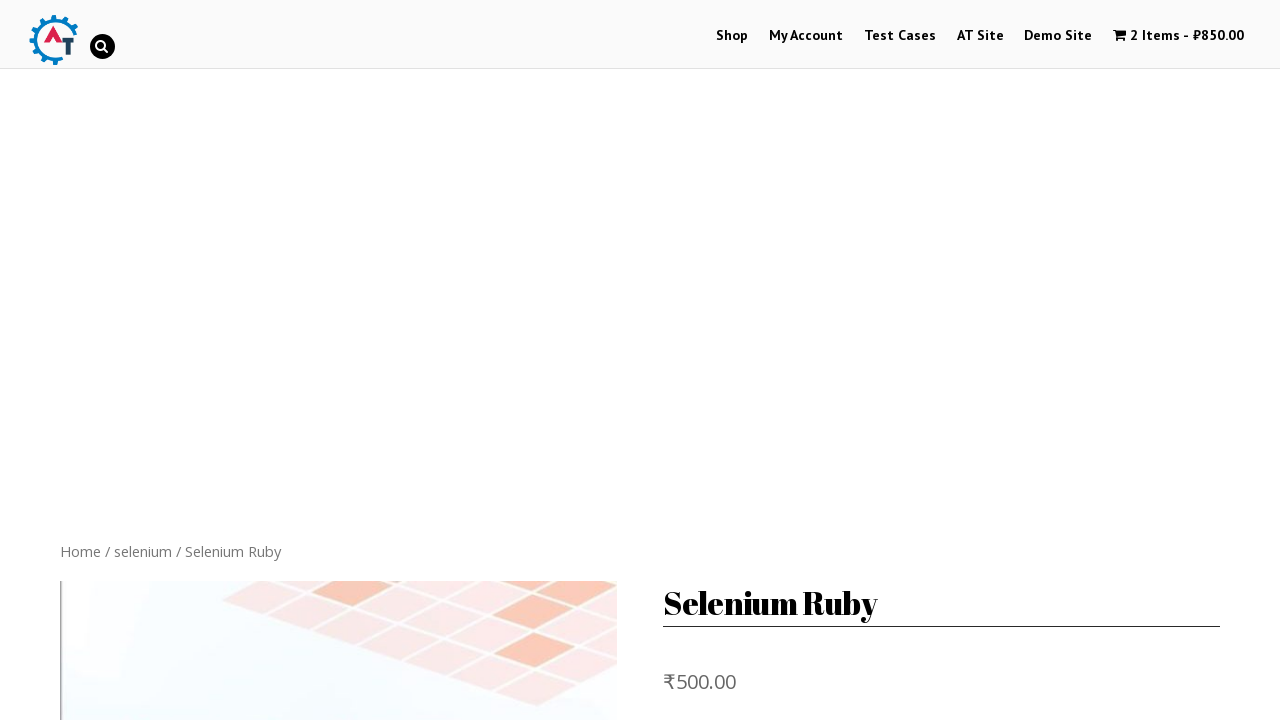

Waited 1 second after forward navigation
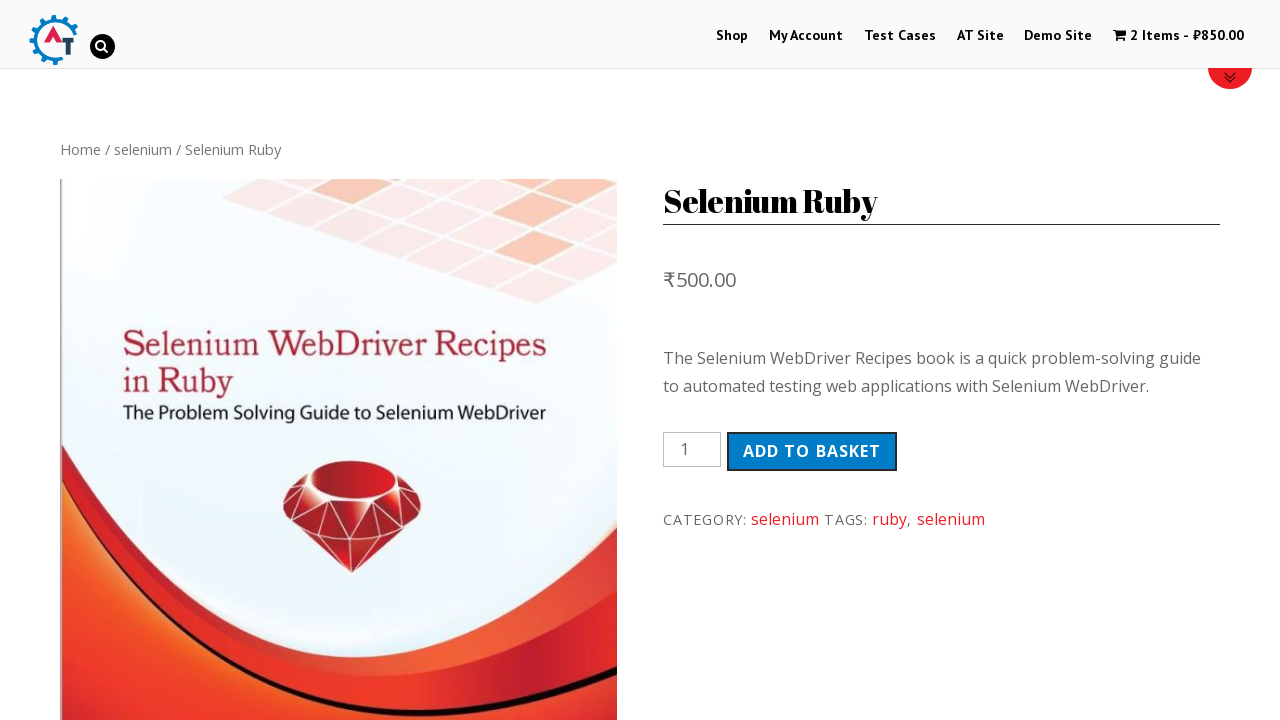

Clicked on product description tab for first book at (144, 360) on xpath=//*[@id='product-160']/div[3]/ul/li[1]
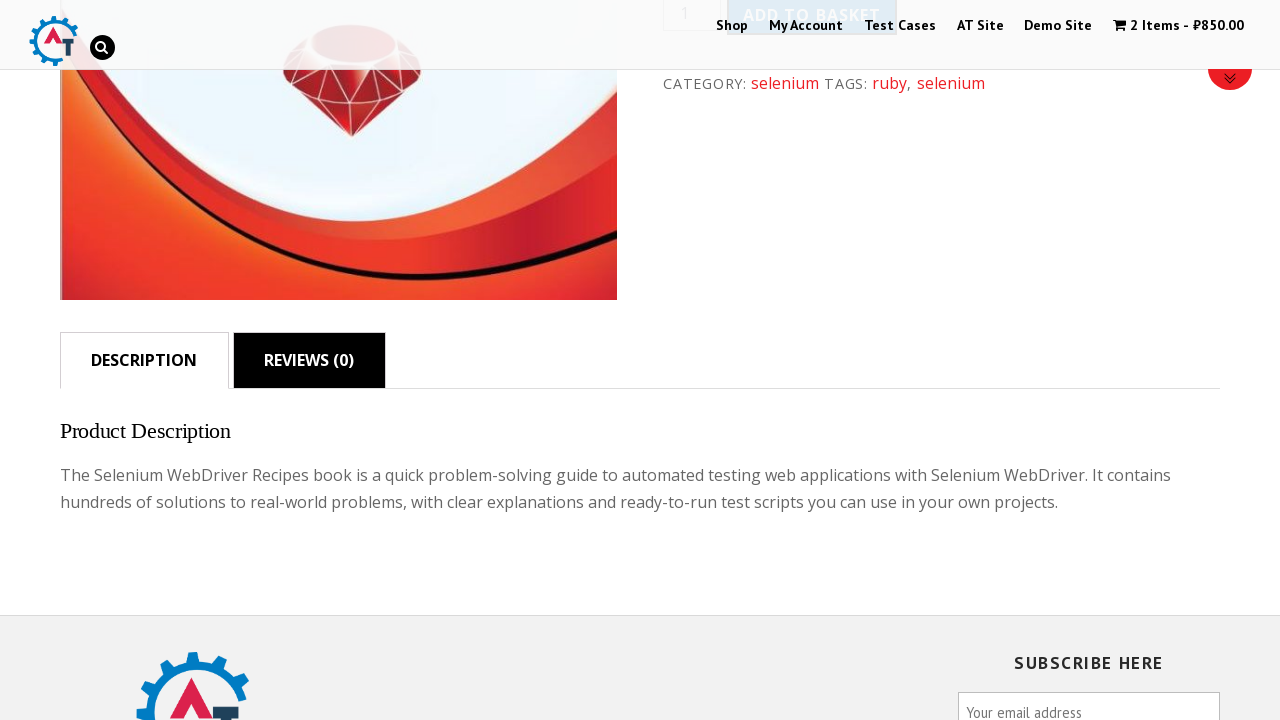

Navigated back from product description tab
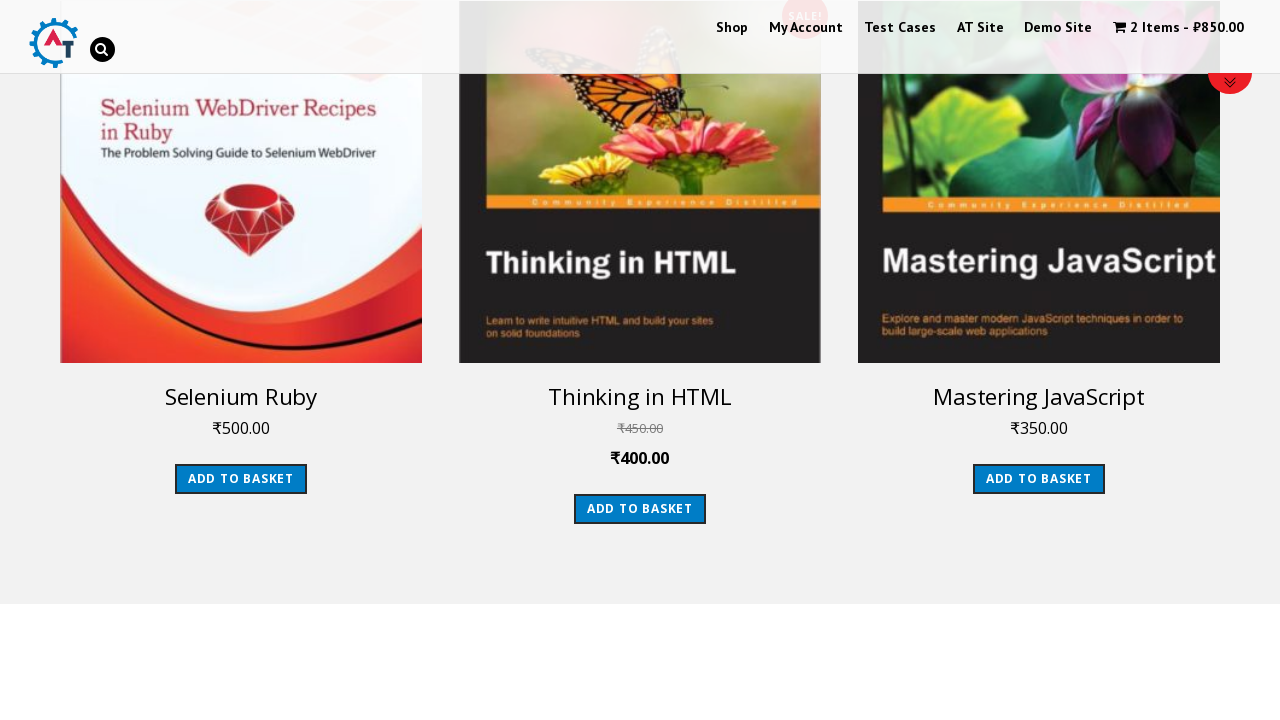

Clicked on third book image again at (1039, 182) on xpath=//*[@id='text-22-sub_row_1-0-2-2-0']/div/ul/li/a[1]/img
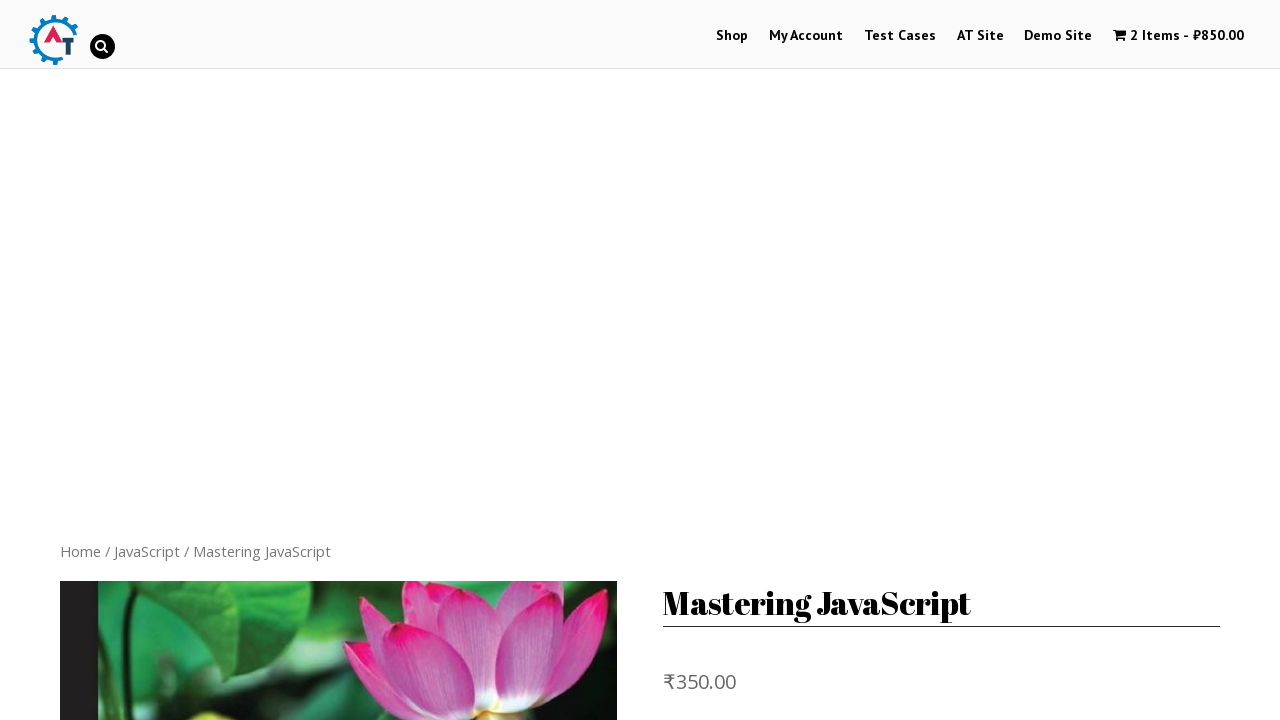

Navigated forward in browser history from third book
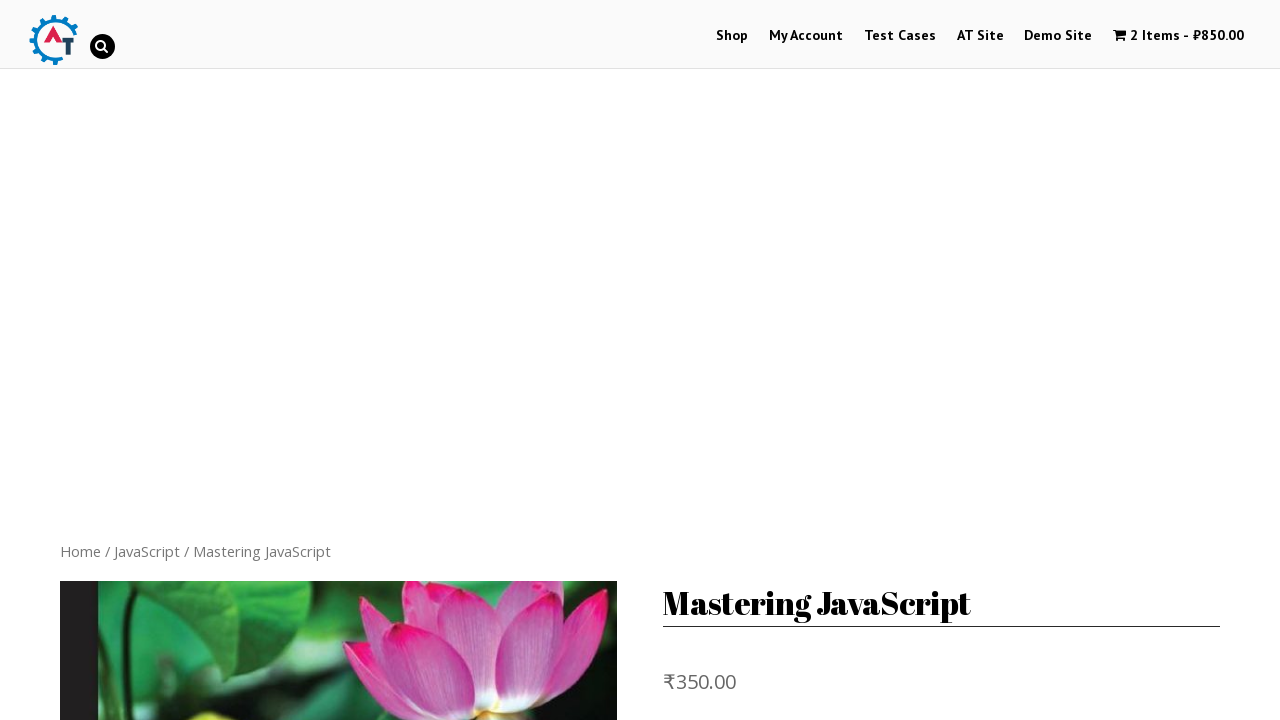

Clicked on product description tab for third book at (144, 360) on xpath=//*[@id='product-165']/div[3]/ul/li[1]
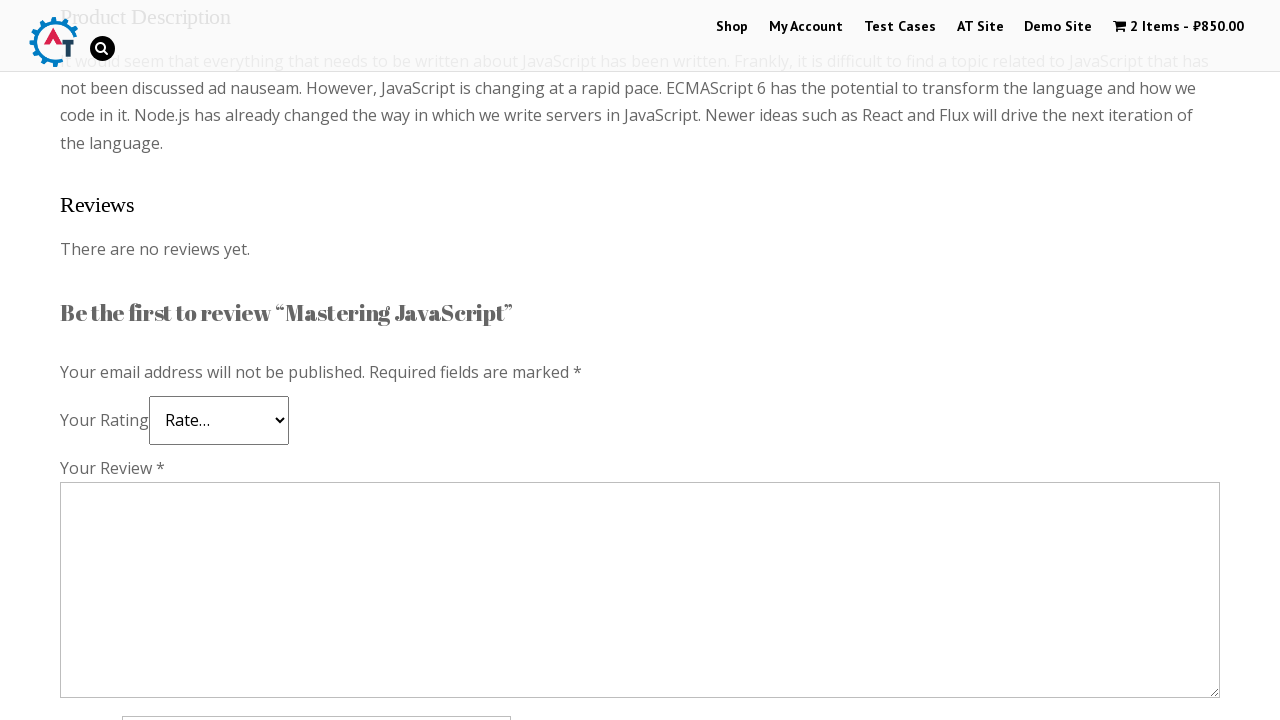

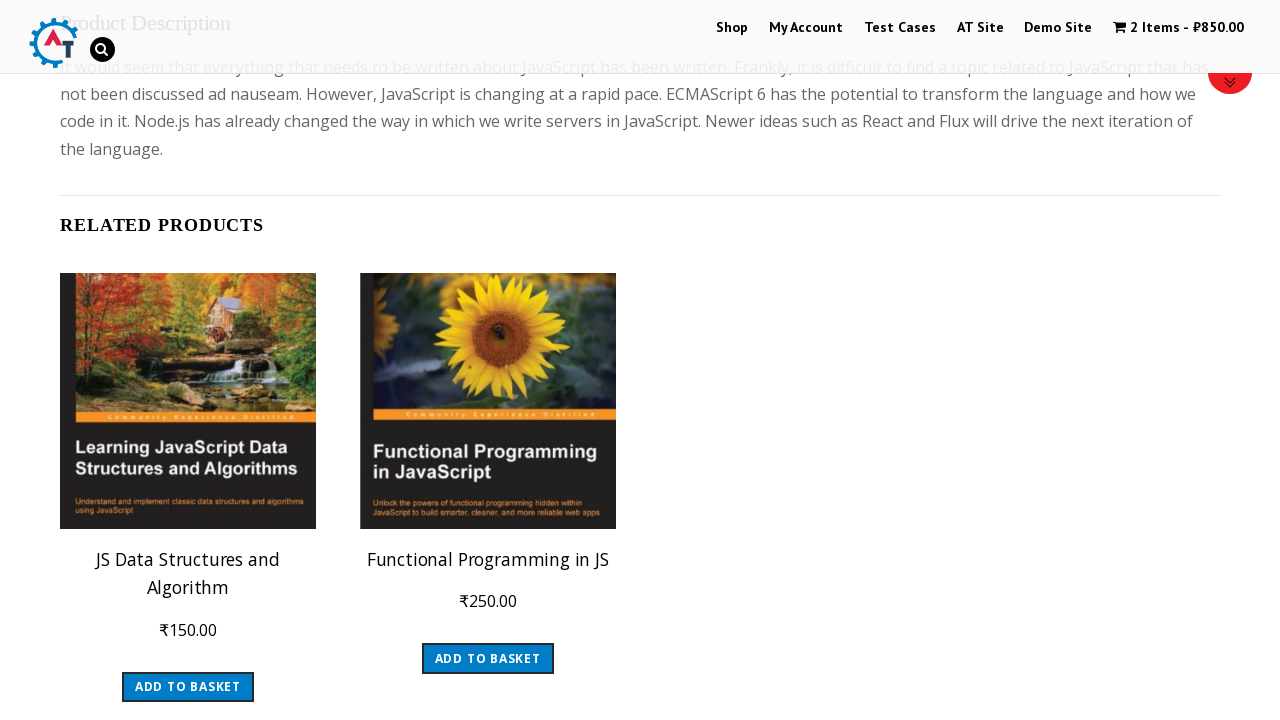